Tests different types of JavaScript alerts (simple alert, confirmation, and prompt) by triggering them and interacting with each type appropriately

Starting URL: https://testautomationpractice.blogspot.com/

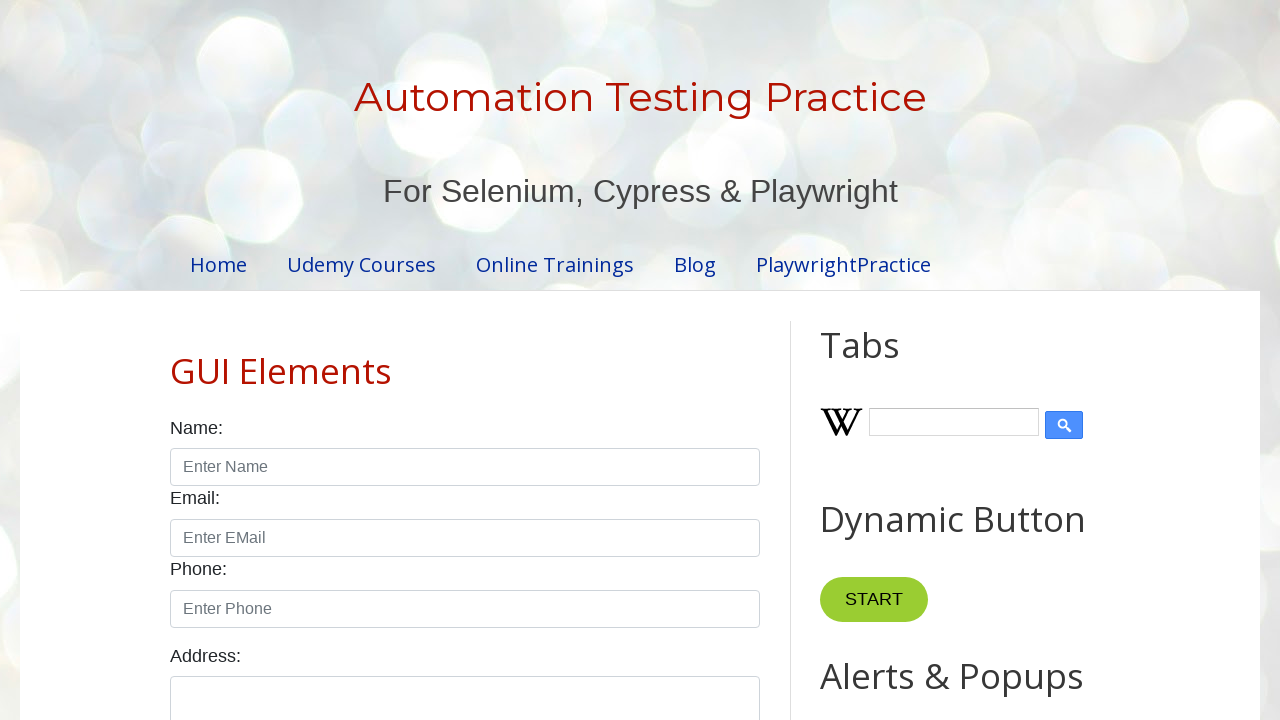

Clicked button to trigger simple alert at (888, 361) on #alertBtn
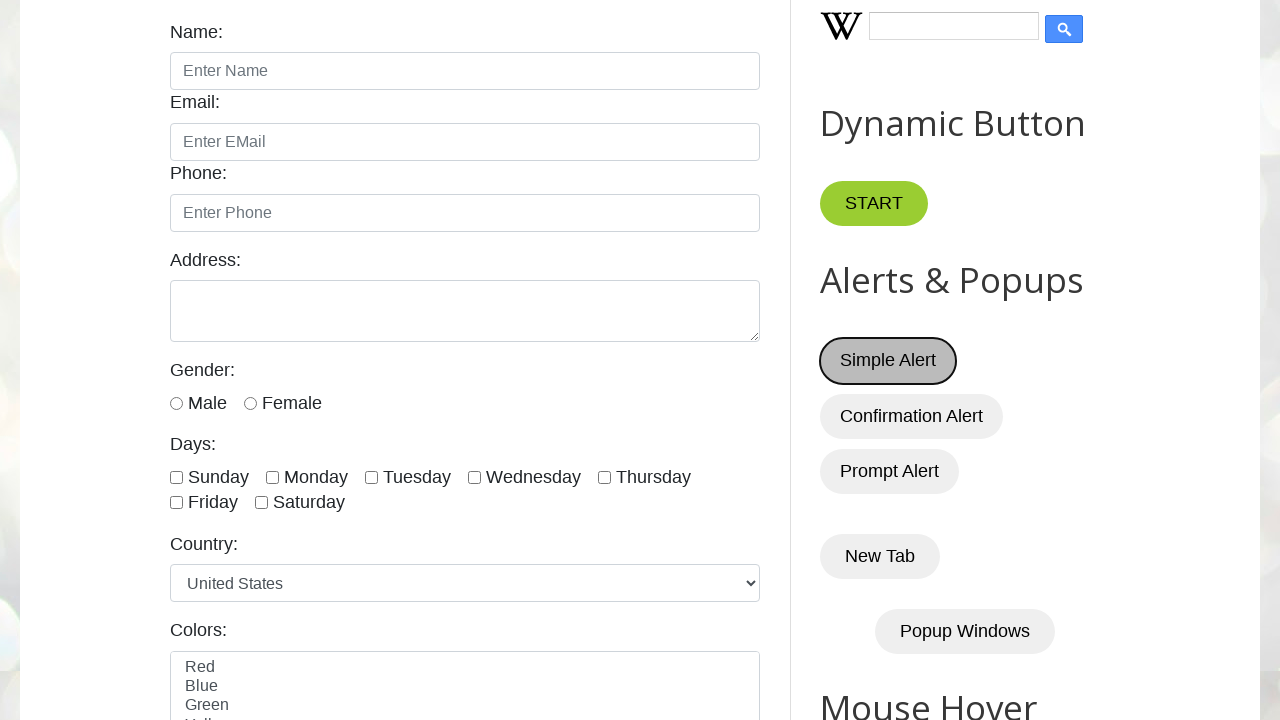

Set up dialog handler to accept simple alert
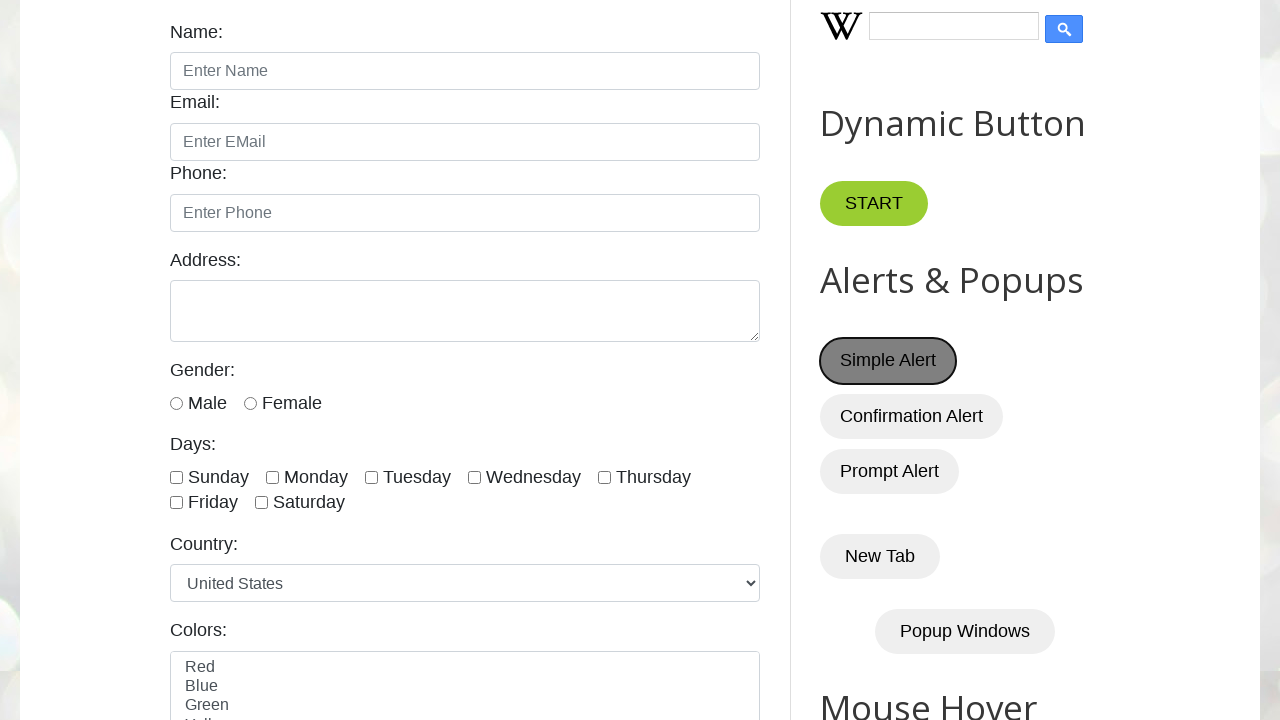

Clicked button to trigger confirmation dialog at (912, 416) on #confirmBtn
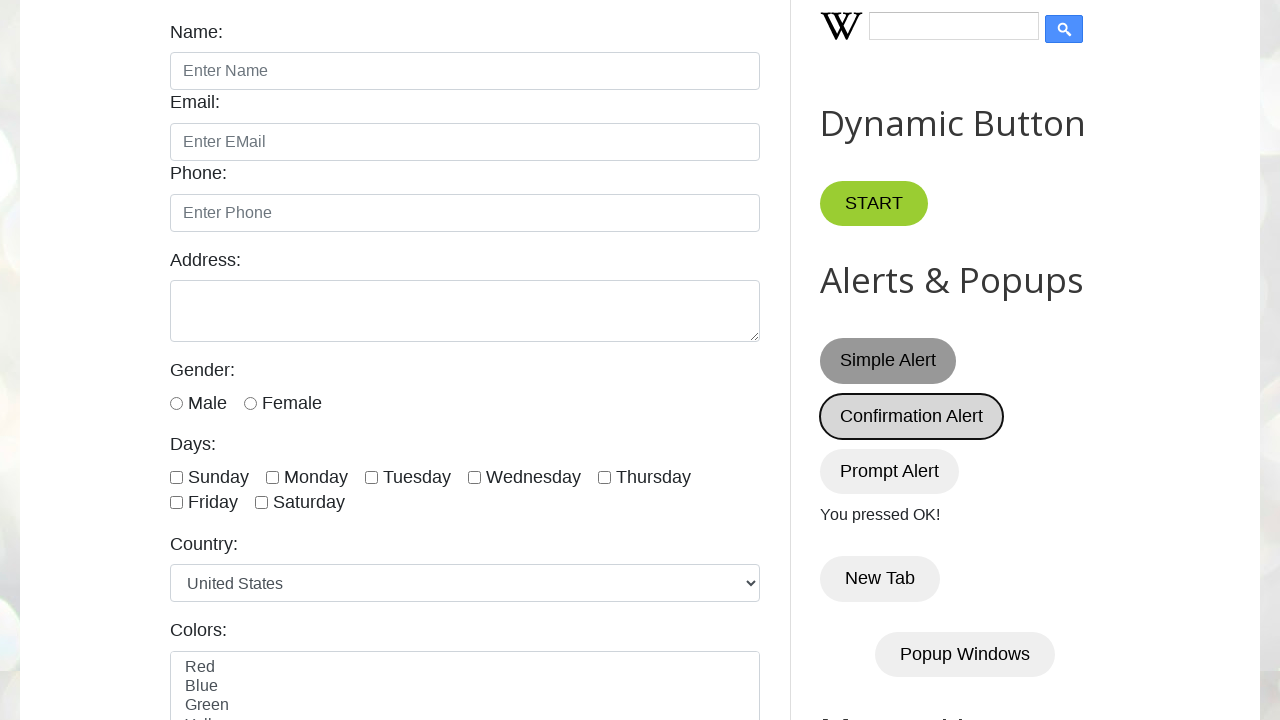

Set up dialog handler to dismiss confirmation dialog
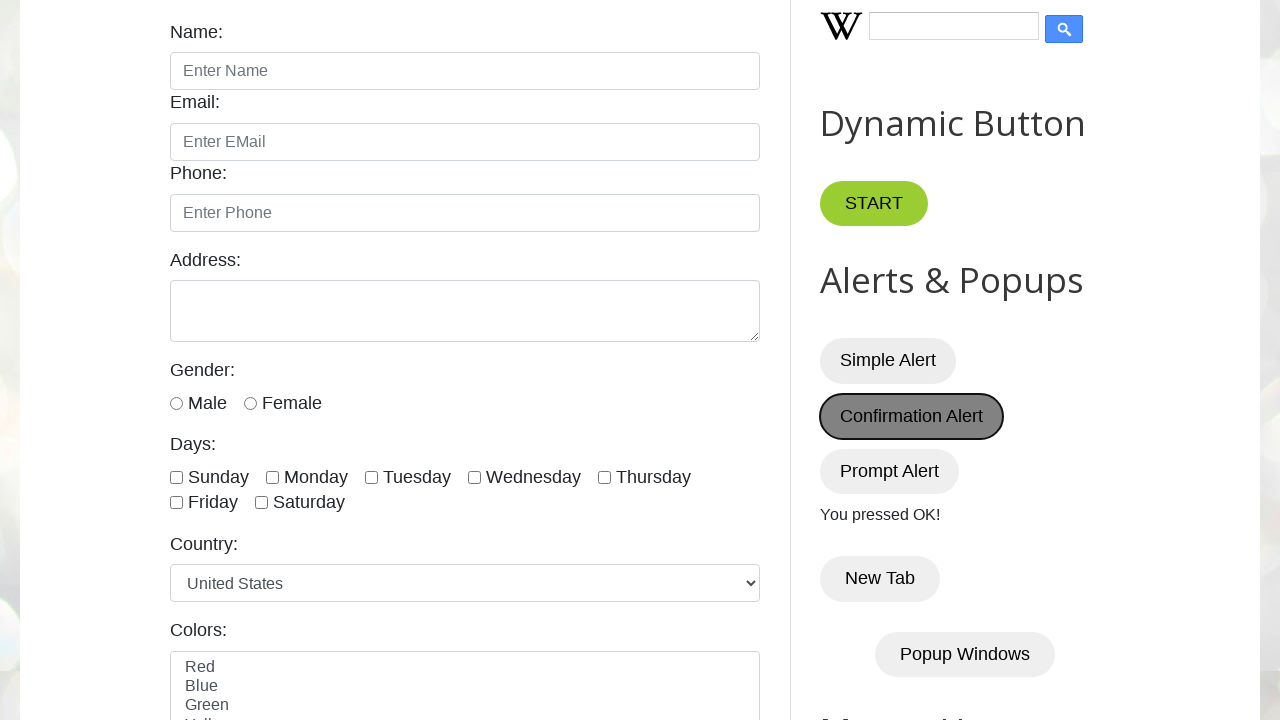

Clicked confirmation button again at (912, 416) on #confirmBtn
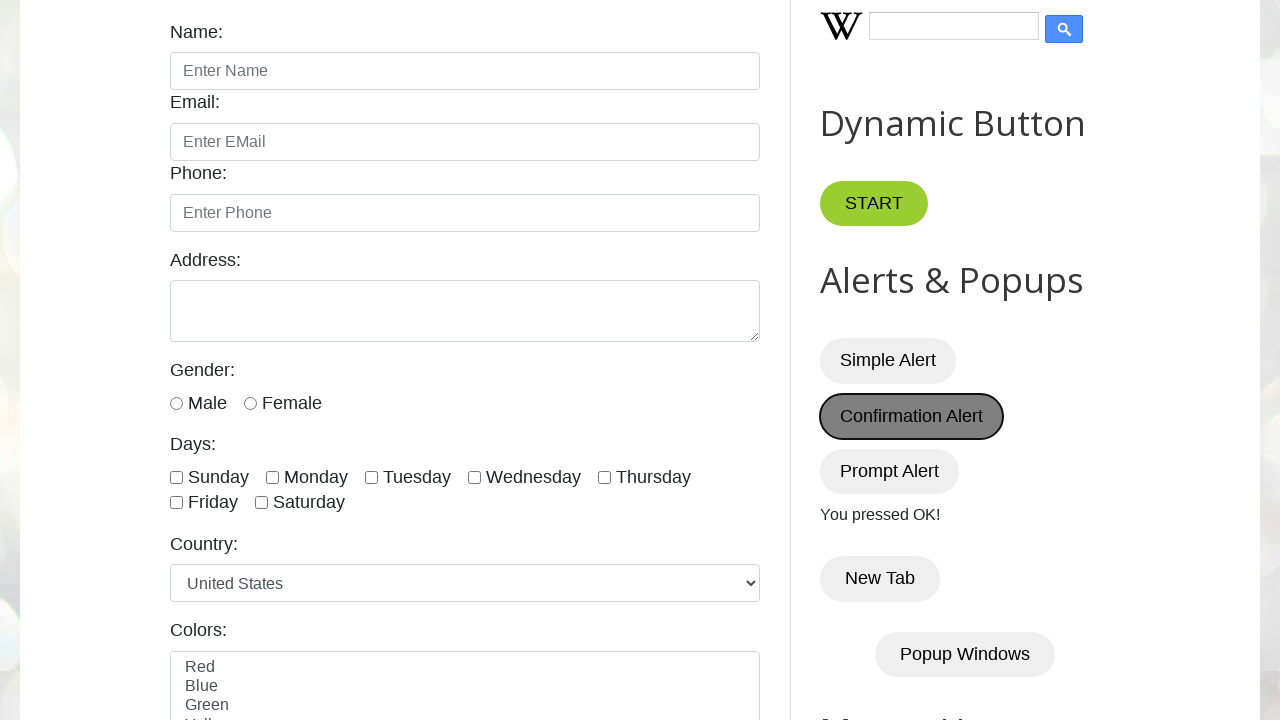

Clicked button to trigger prompt dialog at (890, 471) on #promptBtn
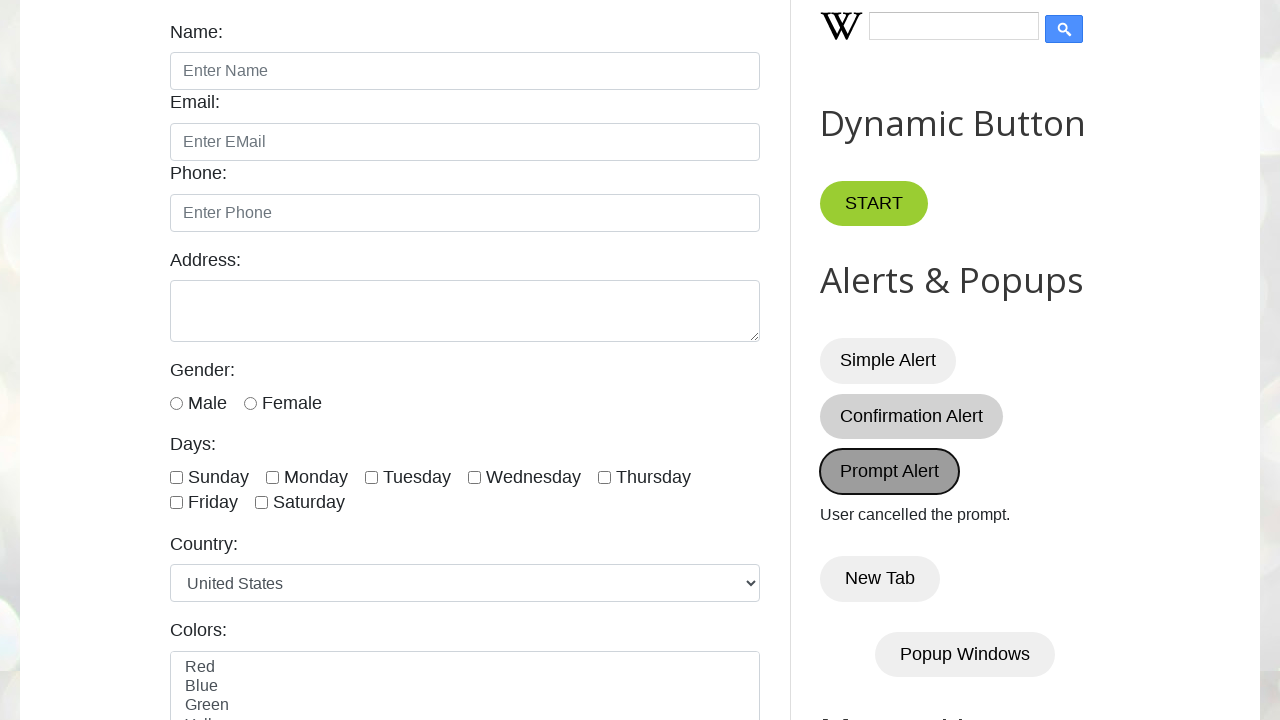

Set up dialog handler to accept prompt with 'Hello World!' text
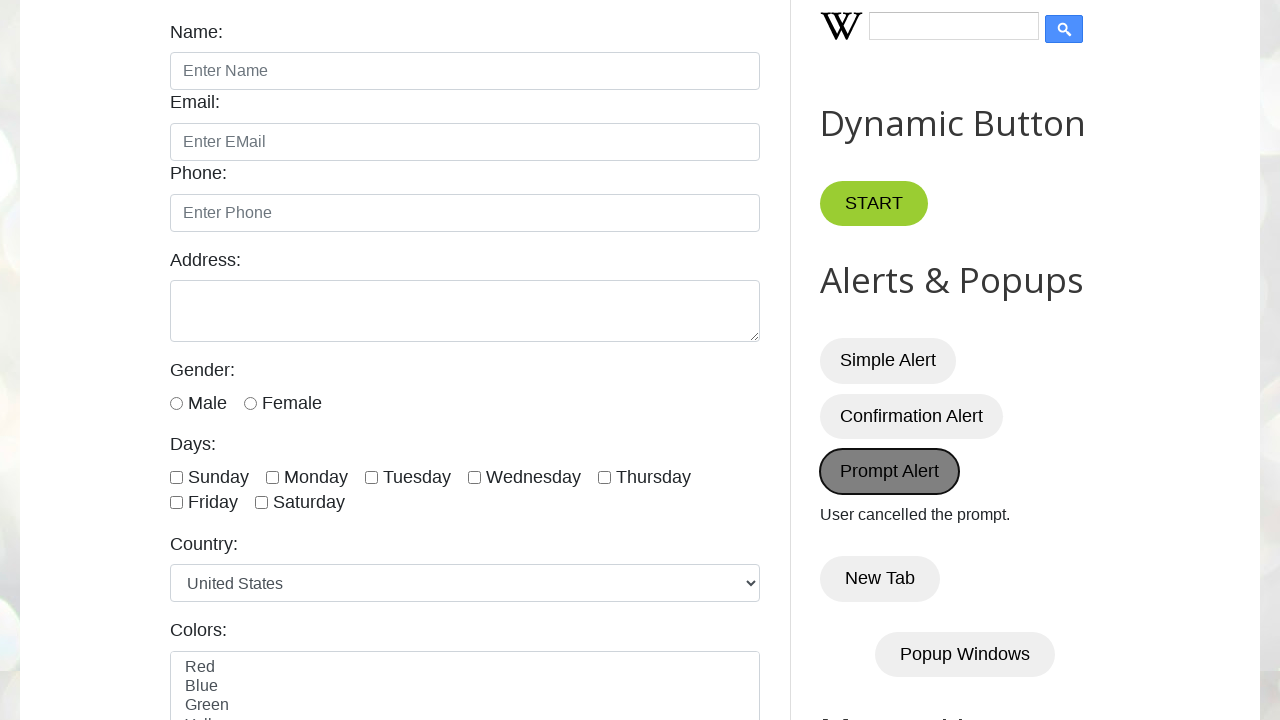

Clicked button to trigger prompt dialog at (890, 471) on #promptBtn
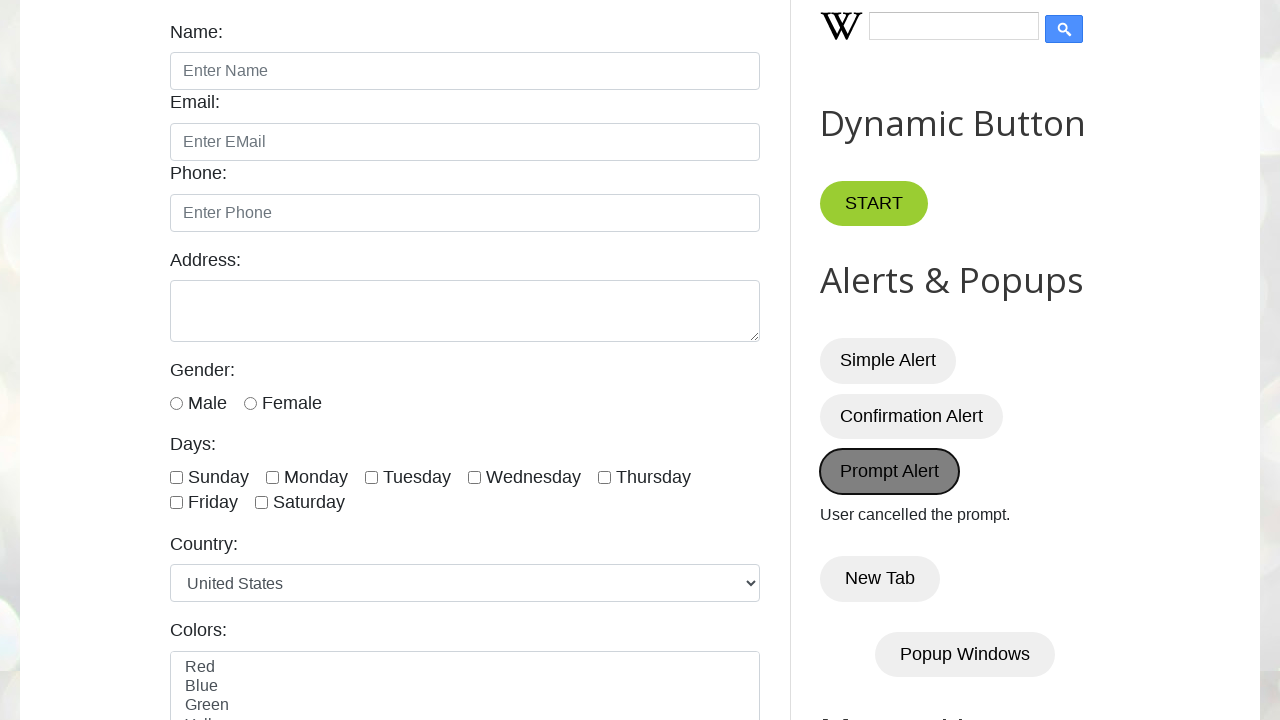

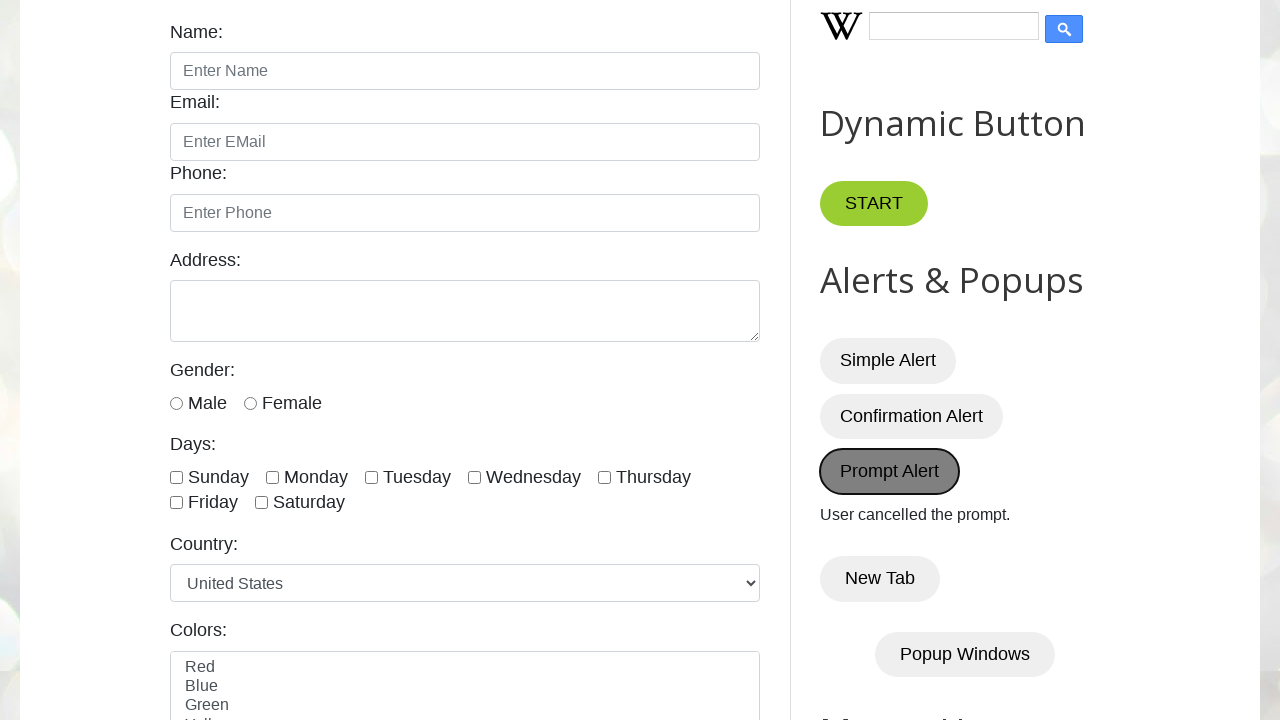